Tests drag and drop functionality on jQuery UI demo page by dragging an element into a drop zone

Starting URL: https://jqueryui.com/droppable/

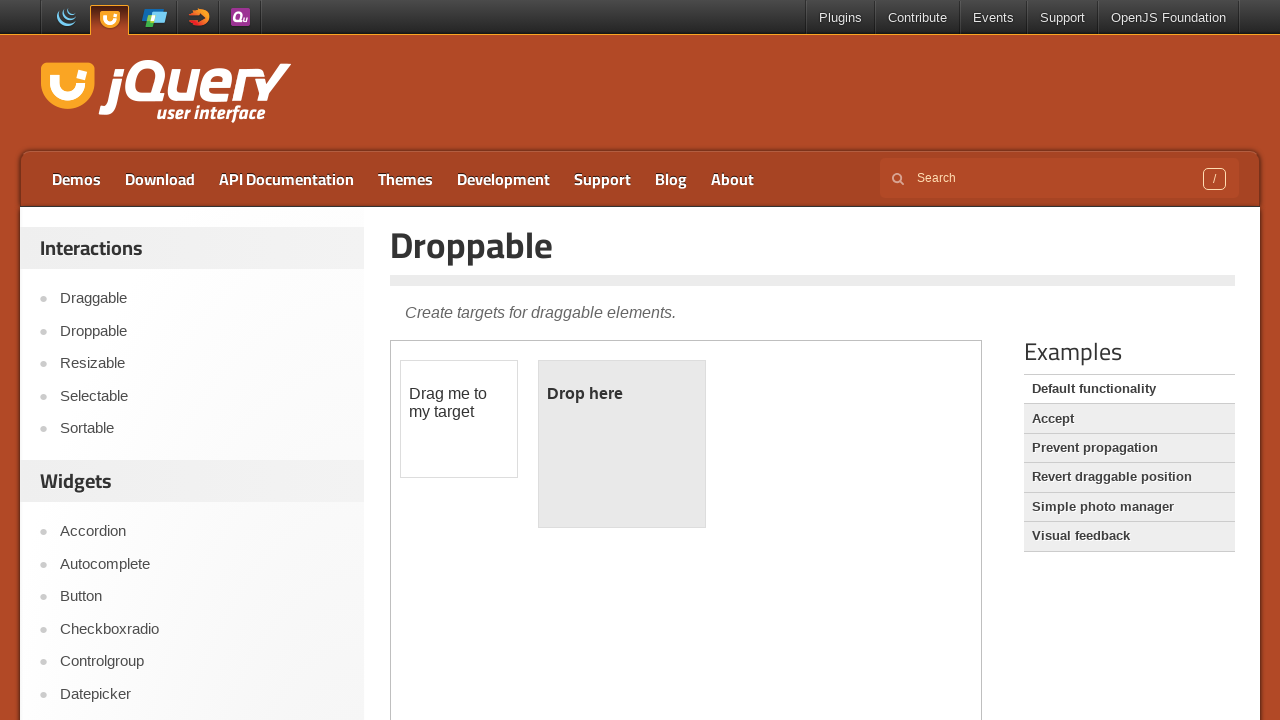

Located the demo frame iframe
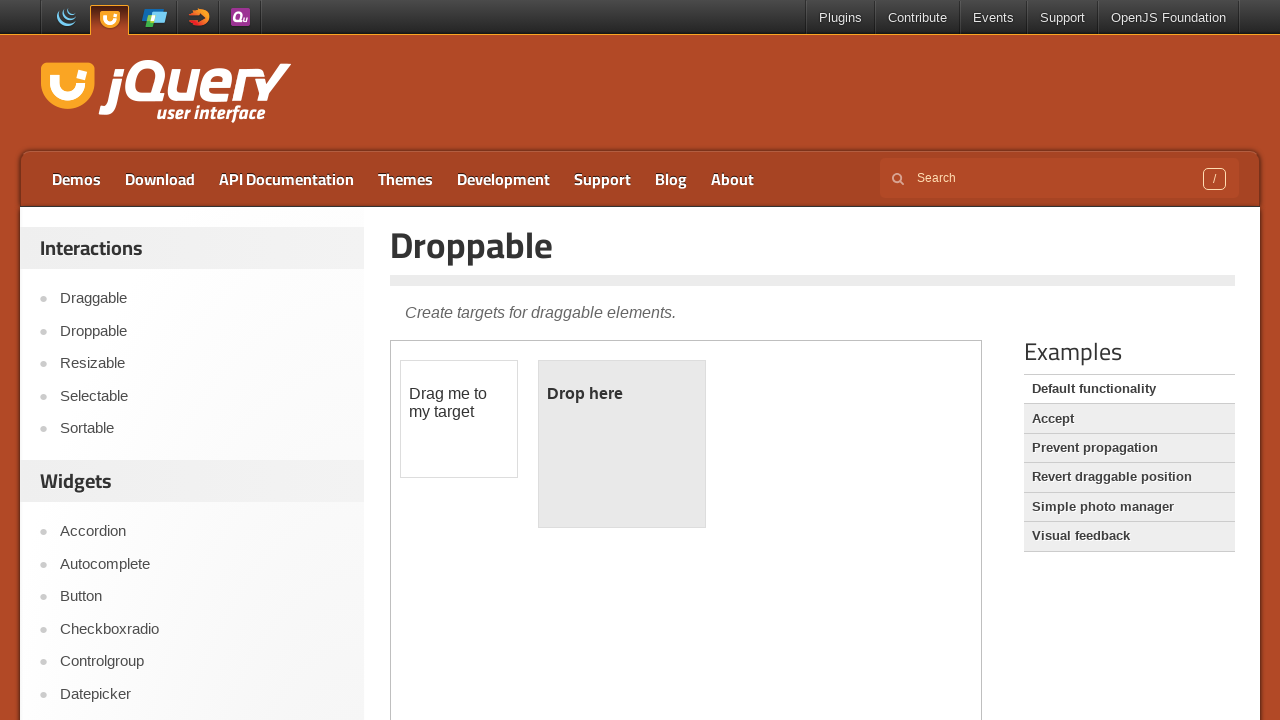

Located the draggable element
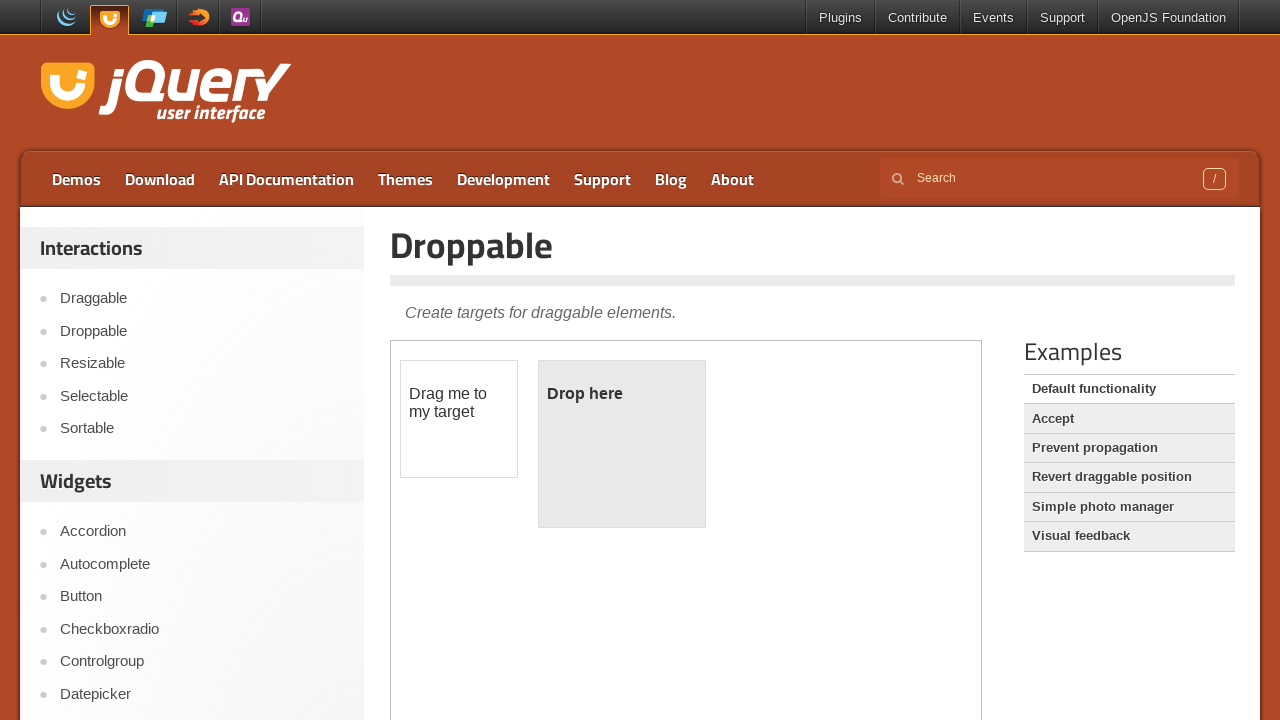

Located the droppable drop zone
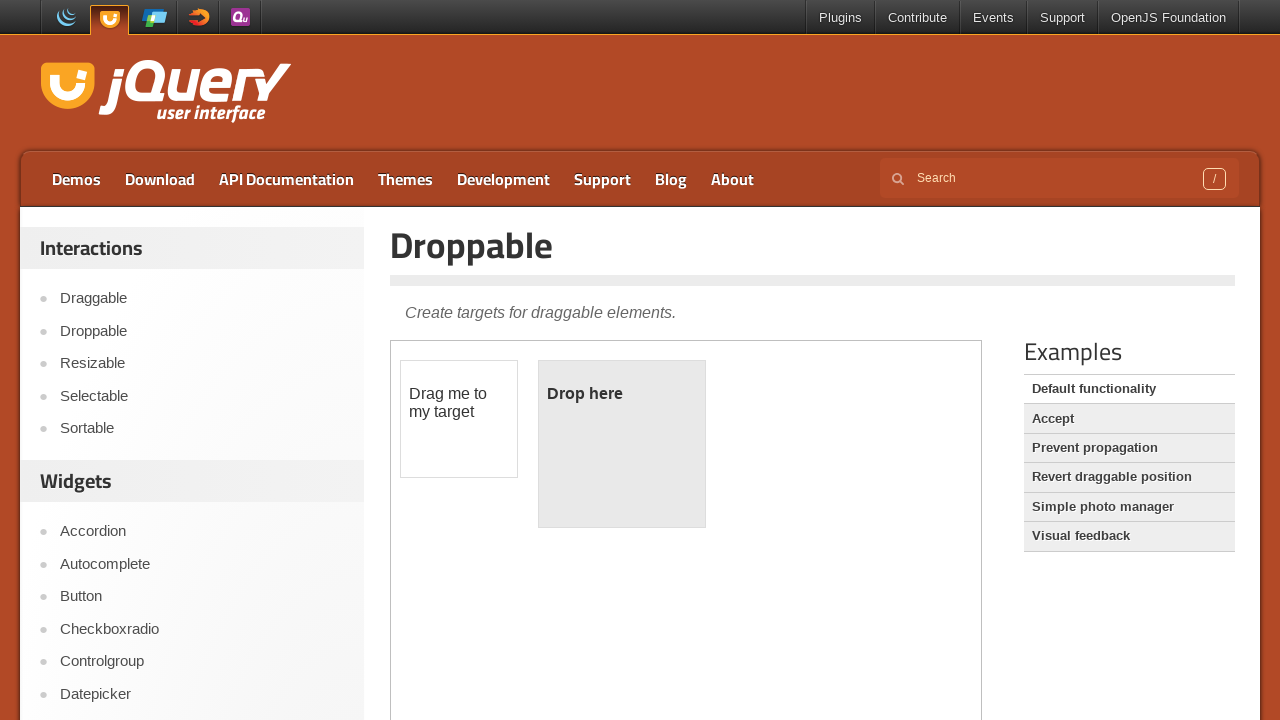

Dragged element into the drop zone at (622, 444)
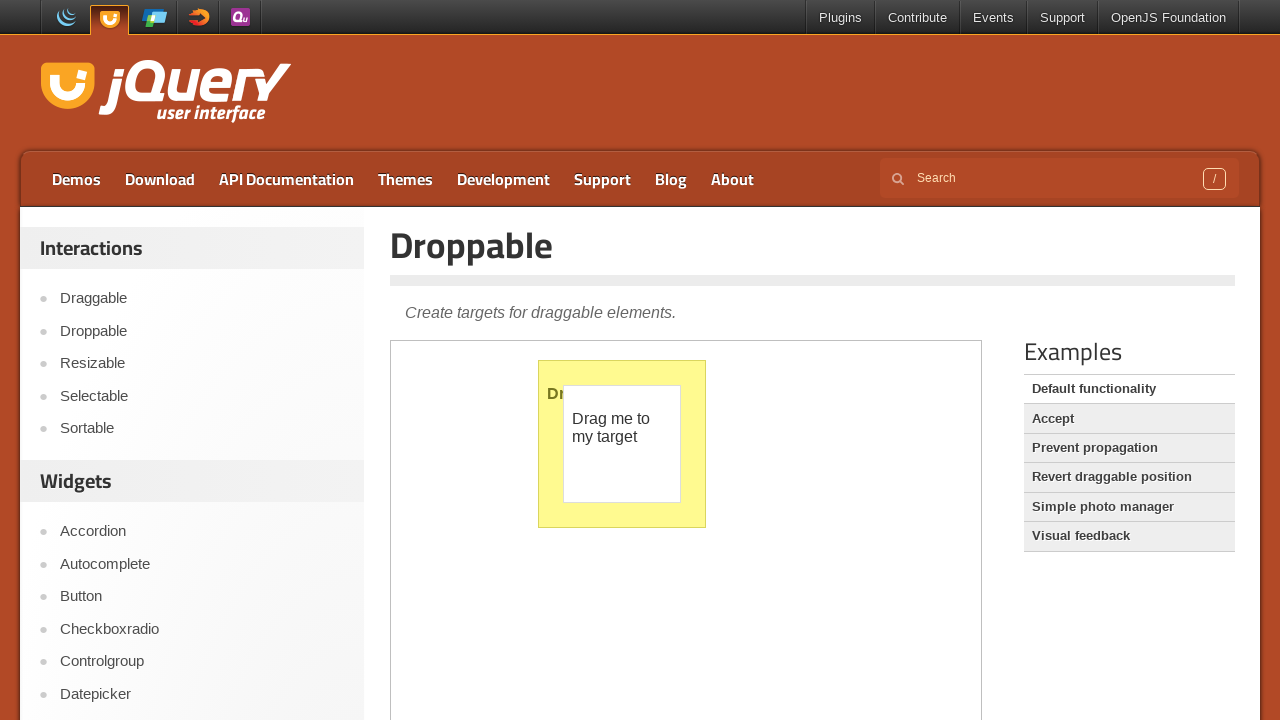

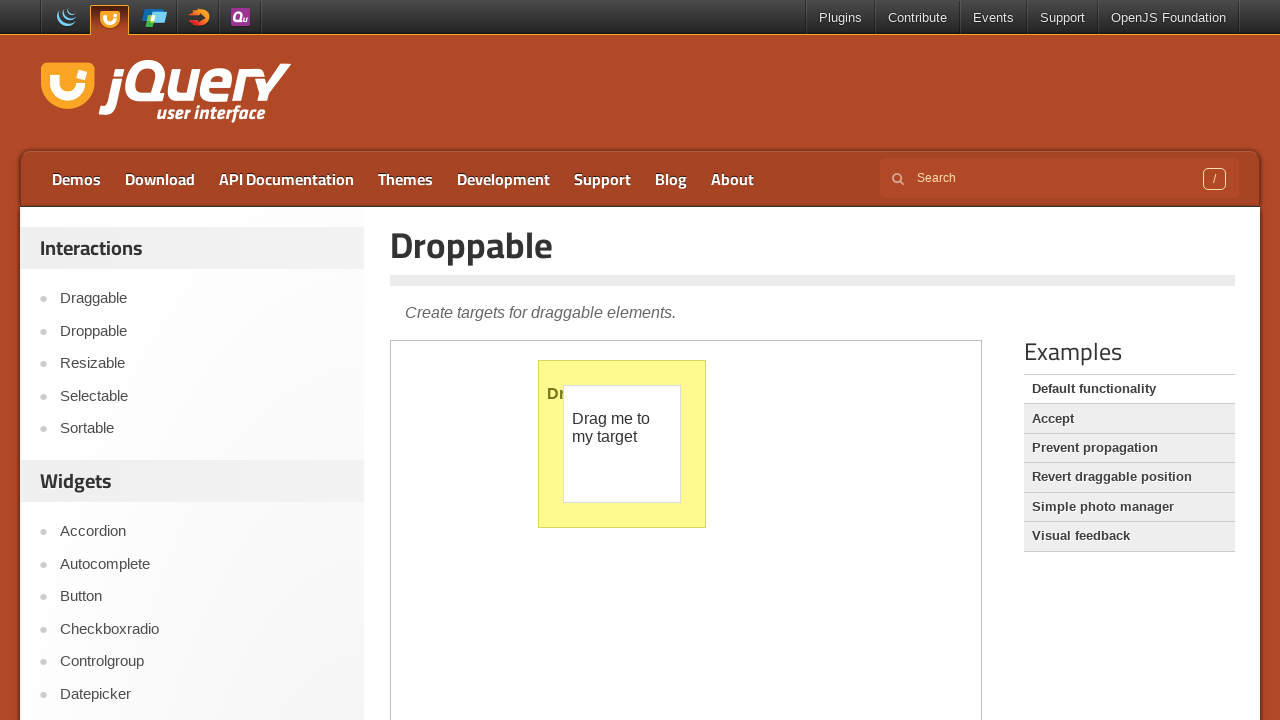